Tests window/tab handling by verifying the initial page title, clicking a link that opens a new window, switching to the new window, and verifying the new window title.

Starting URL: https://practice.cydeo.com/windows

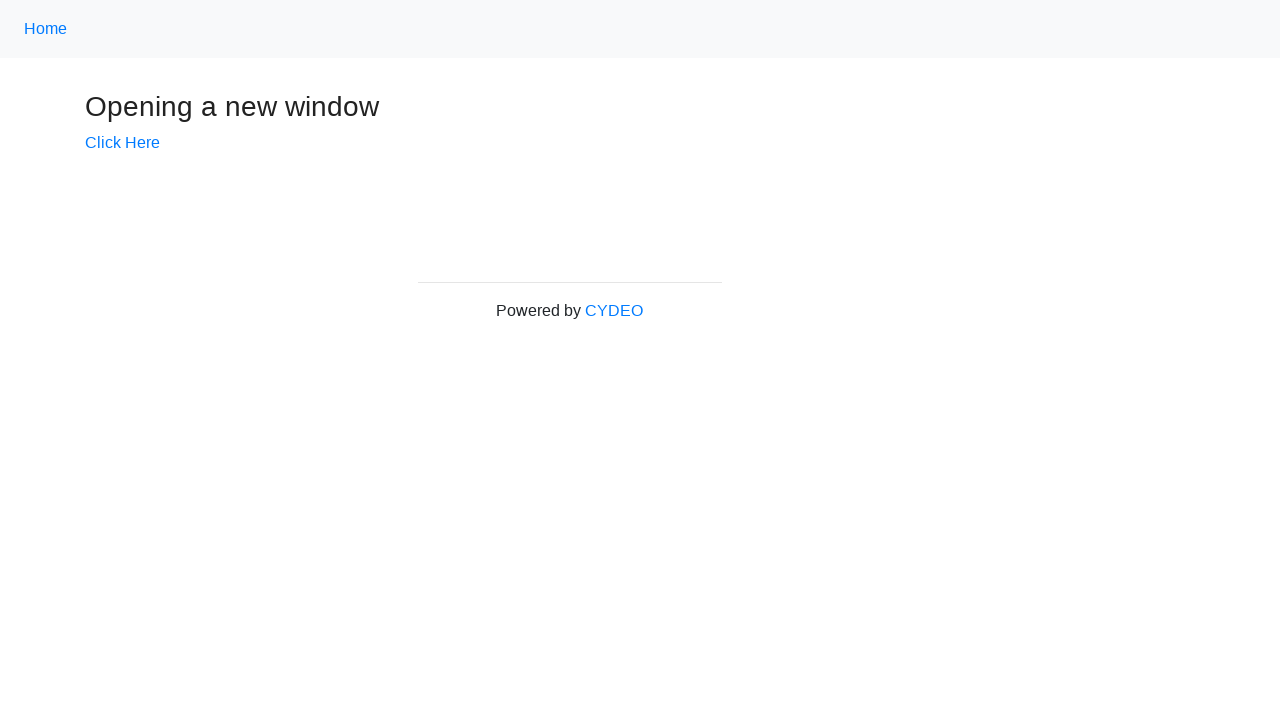

Verified initial page title is 'Windows'
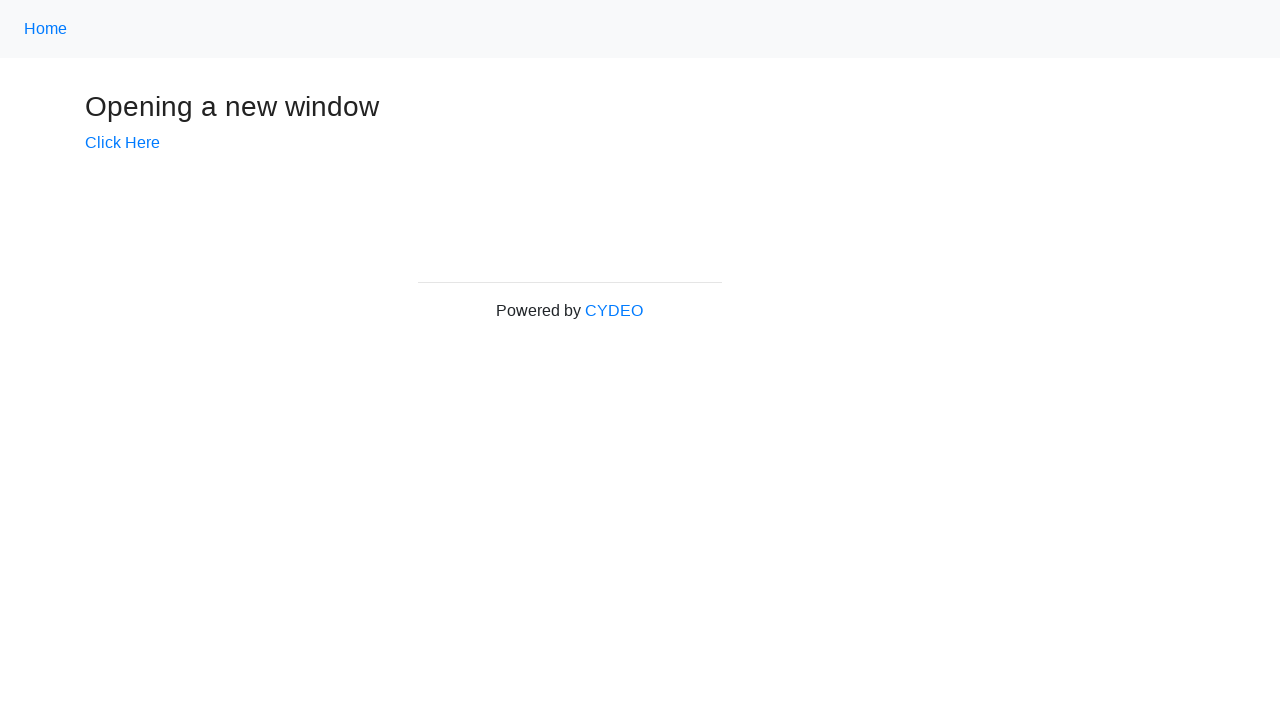

Clicked 'Click Here' link to open new window at (122, 143) on div.example > a
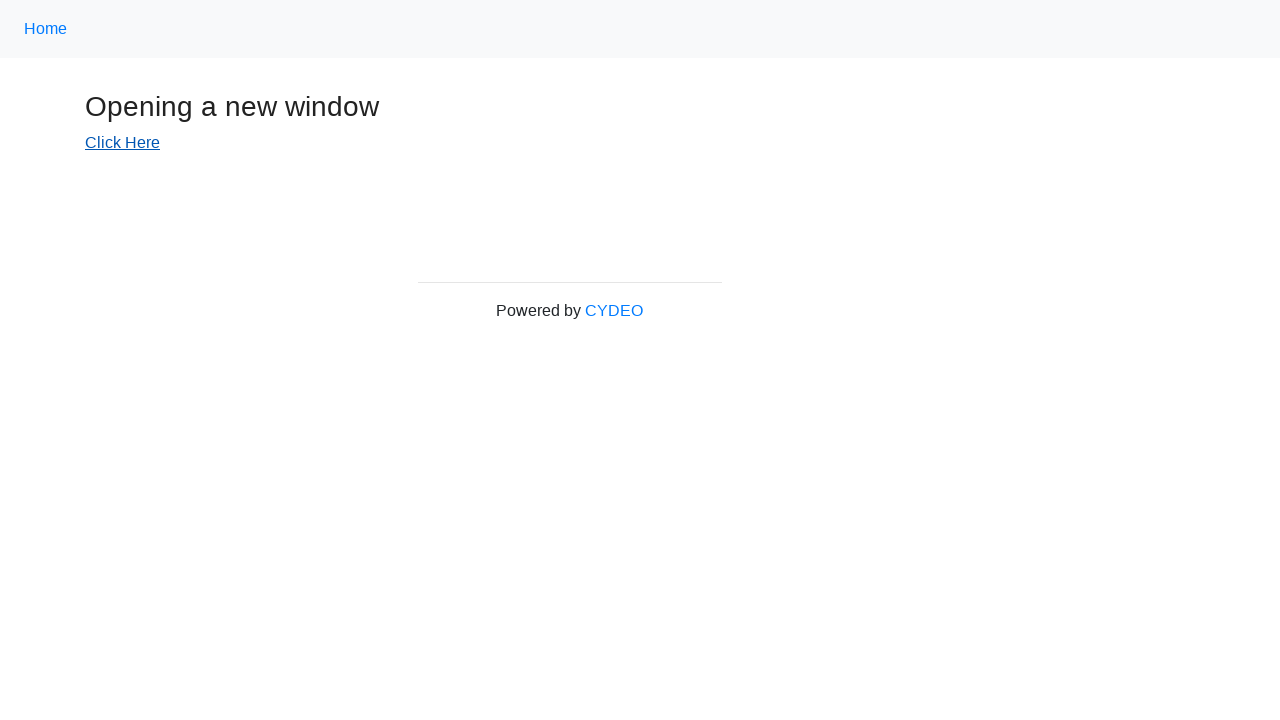

New window opened and loaded
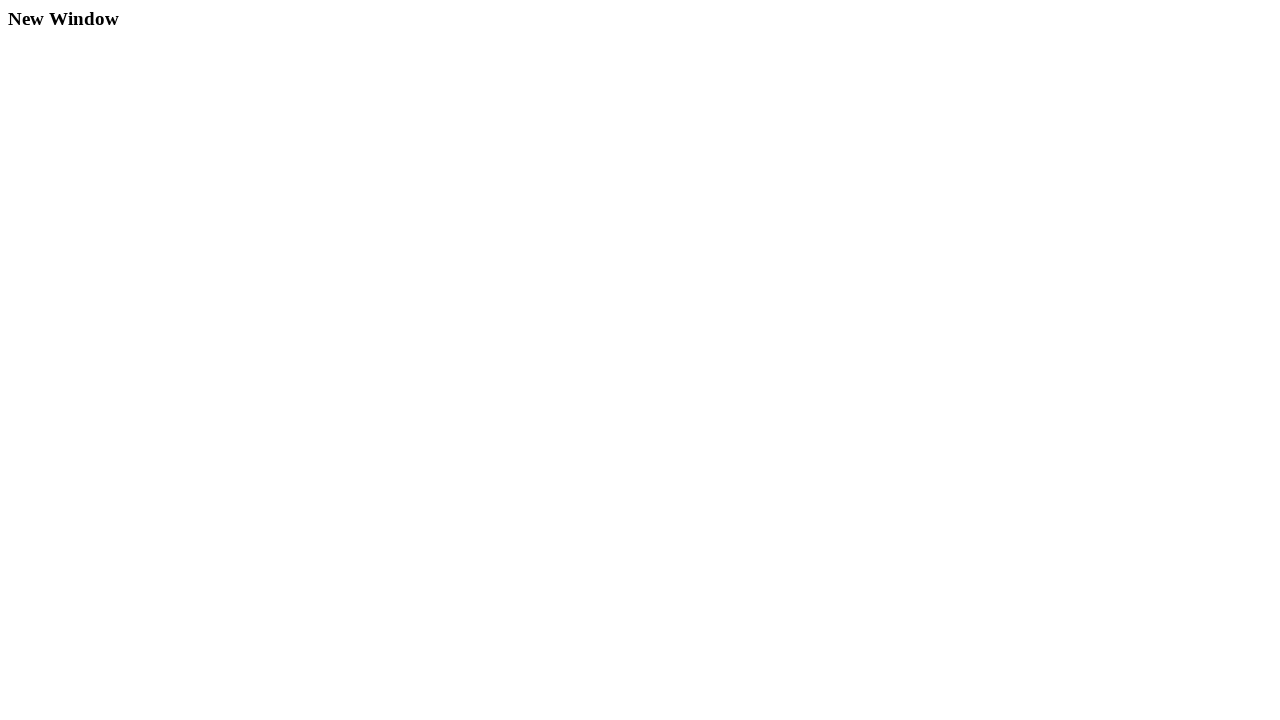

Verified new window title is 'New Window'
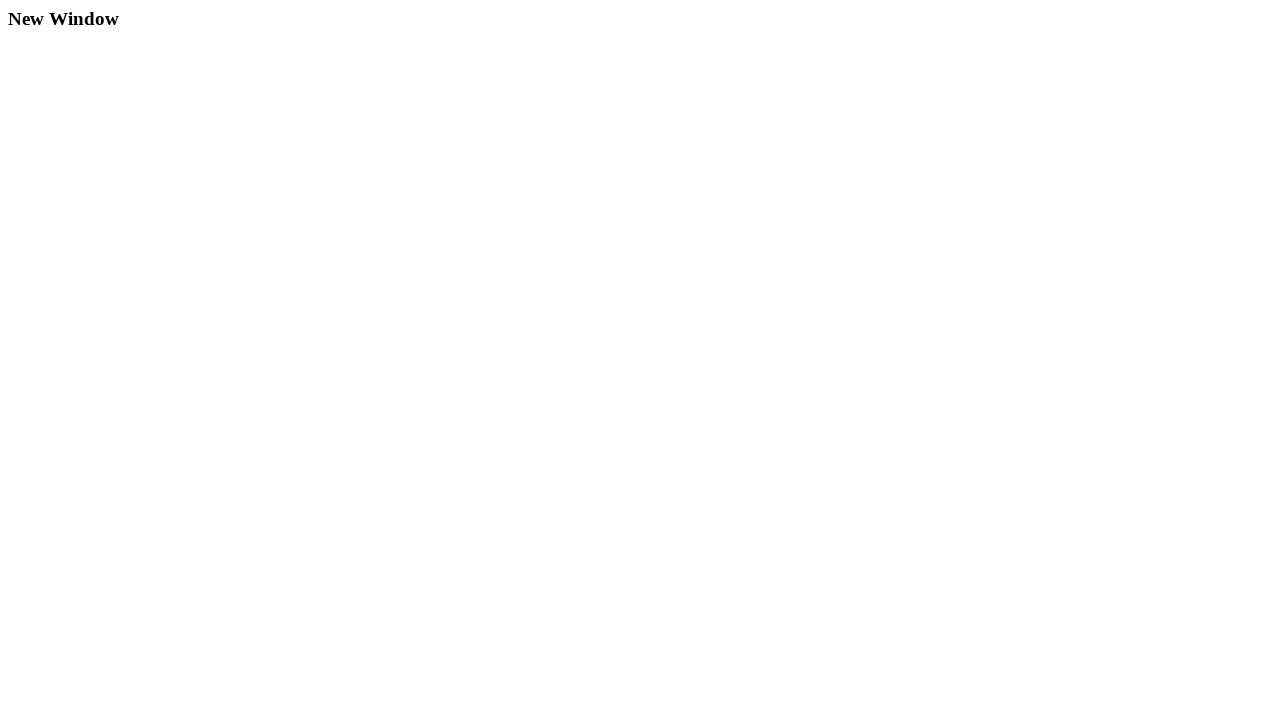

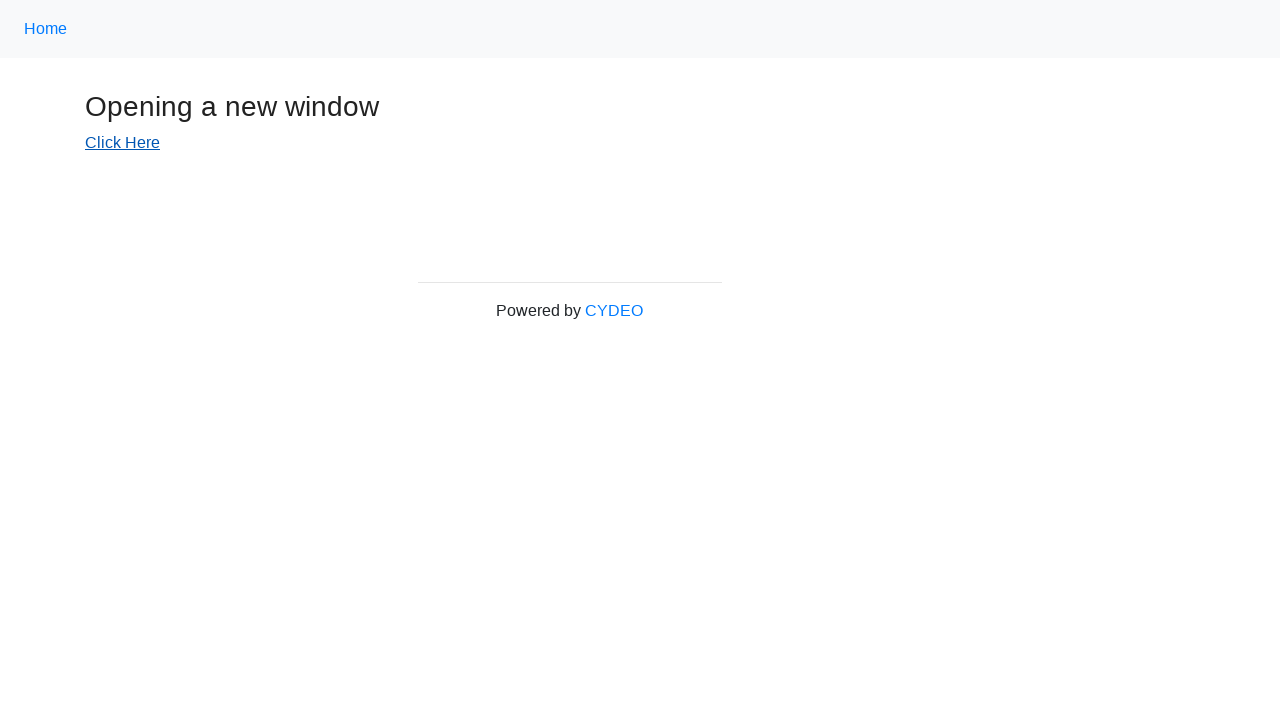